Tests synchronization/explicit wait functionality by clicking a display button, waiting for an "Enabled" button to become visible, and then clicking it

Starting URL: https://syntaxprojects.com/synchronization-explicit-wait.php

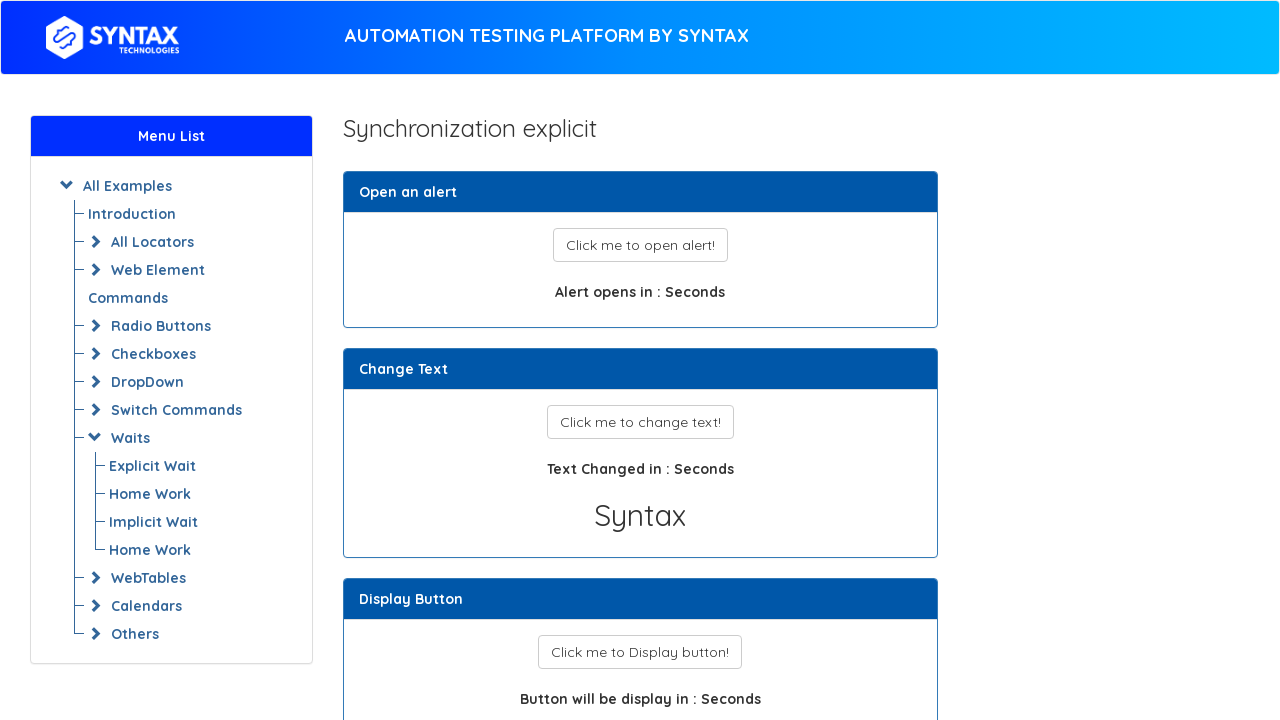

Clicked the display button at (640, 652) on button#display_button
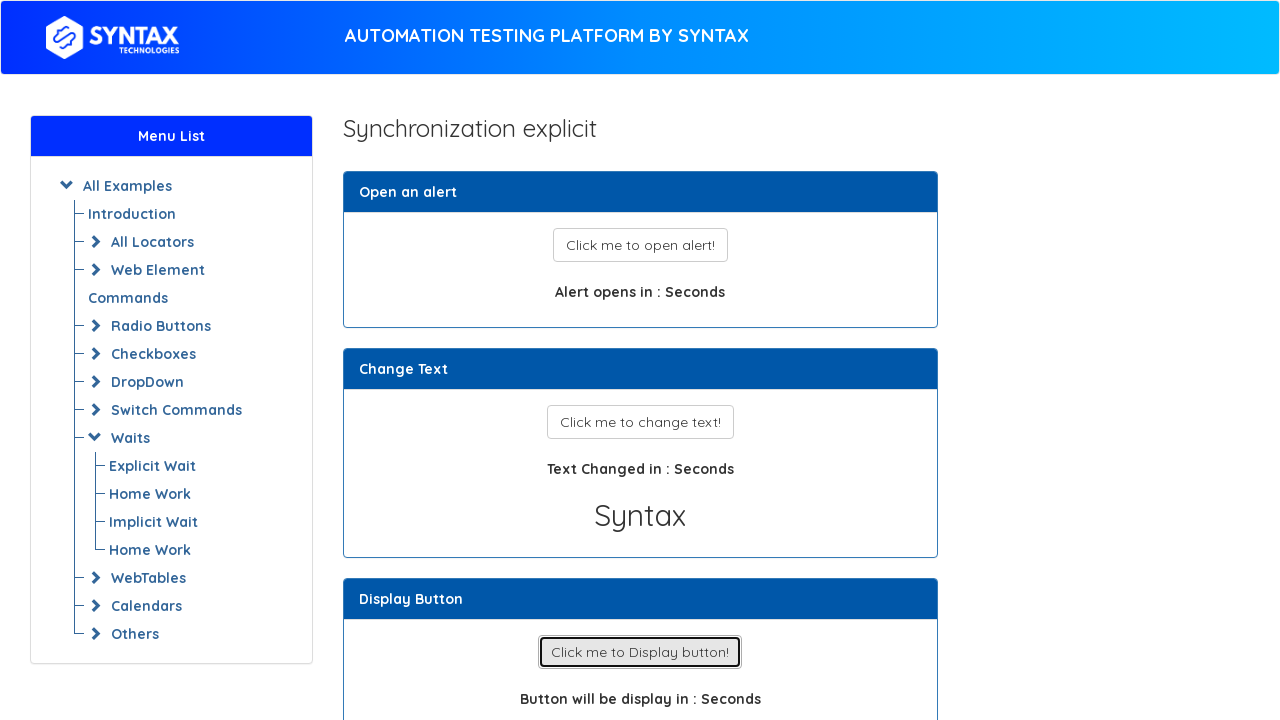

Waited for the Enabled button to become visible
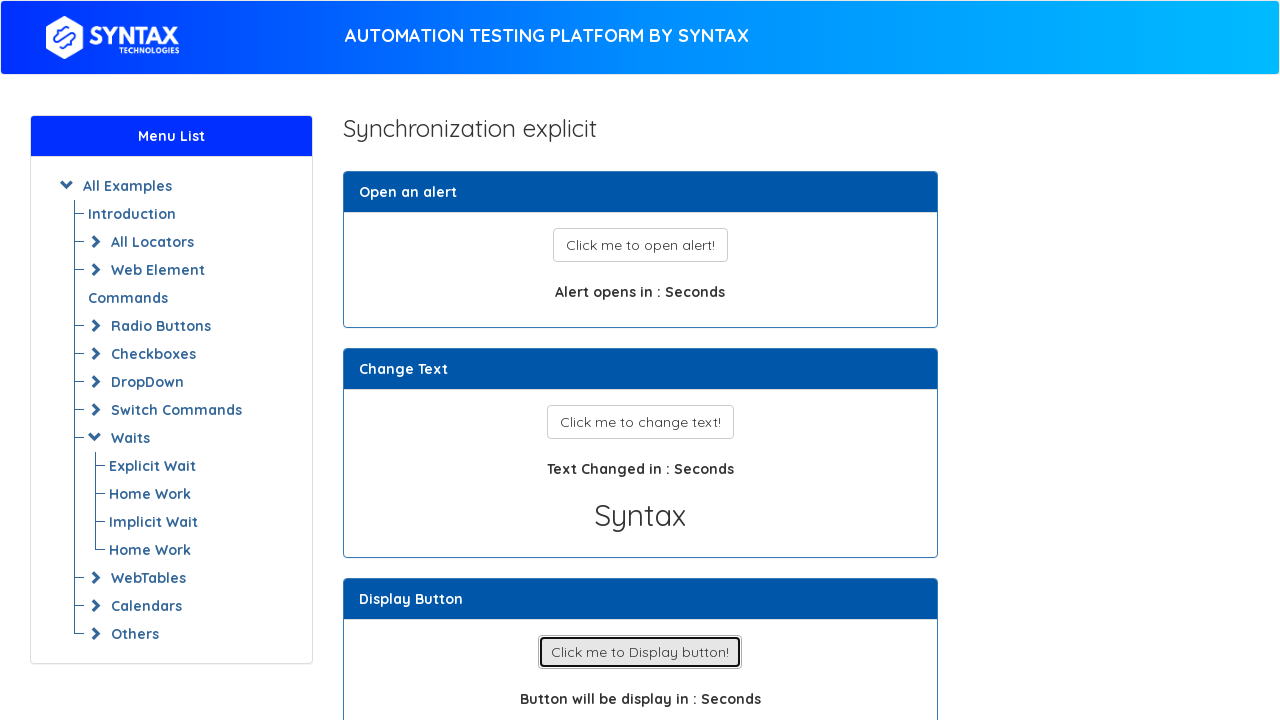

Clicked the Enabled button at (640, 361) on xpath=//button[text()='Enabled']
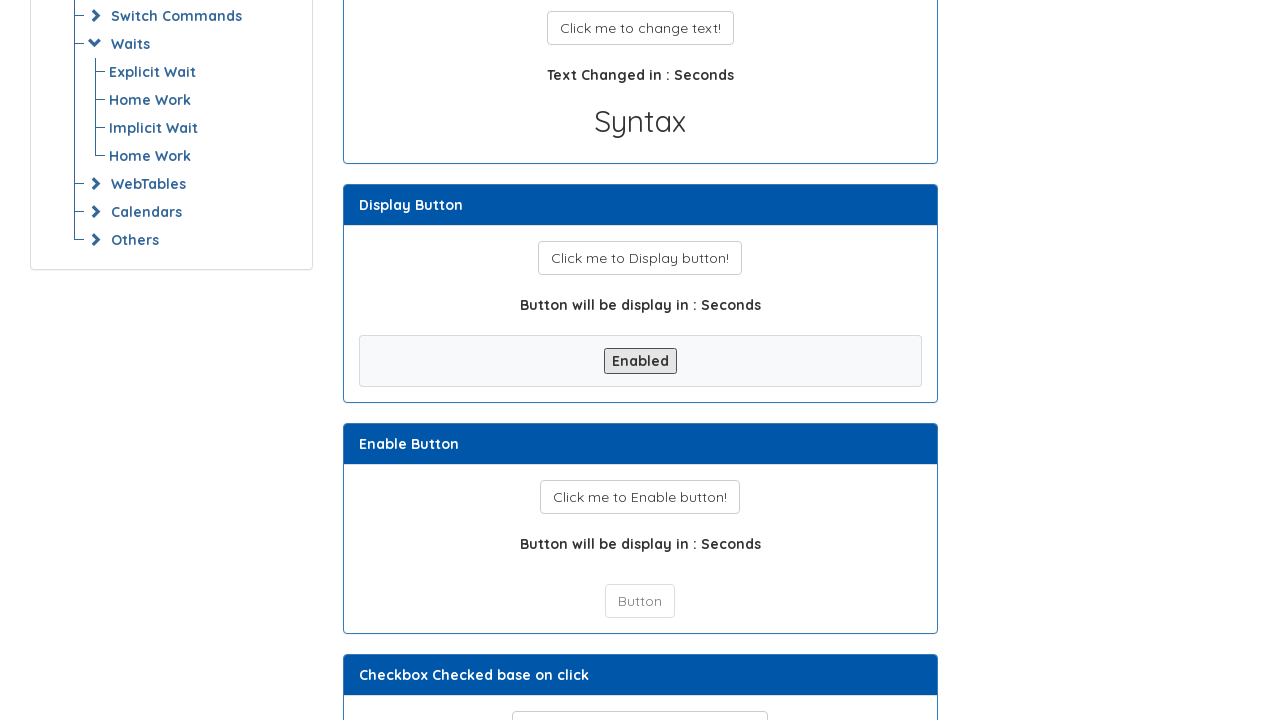

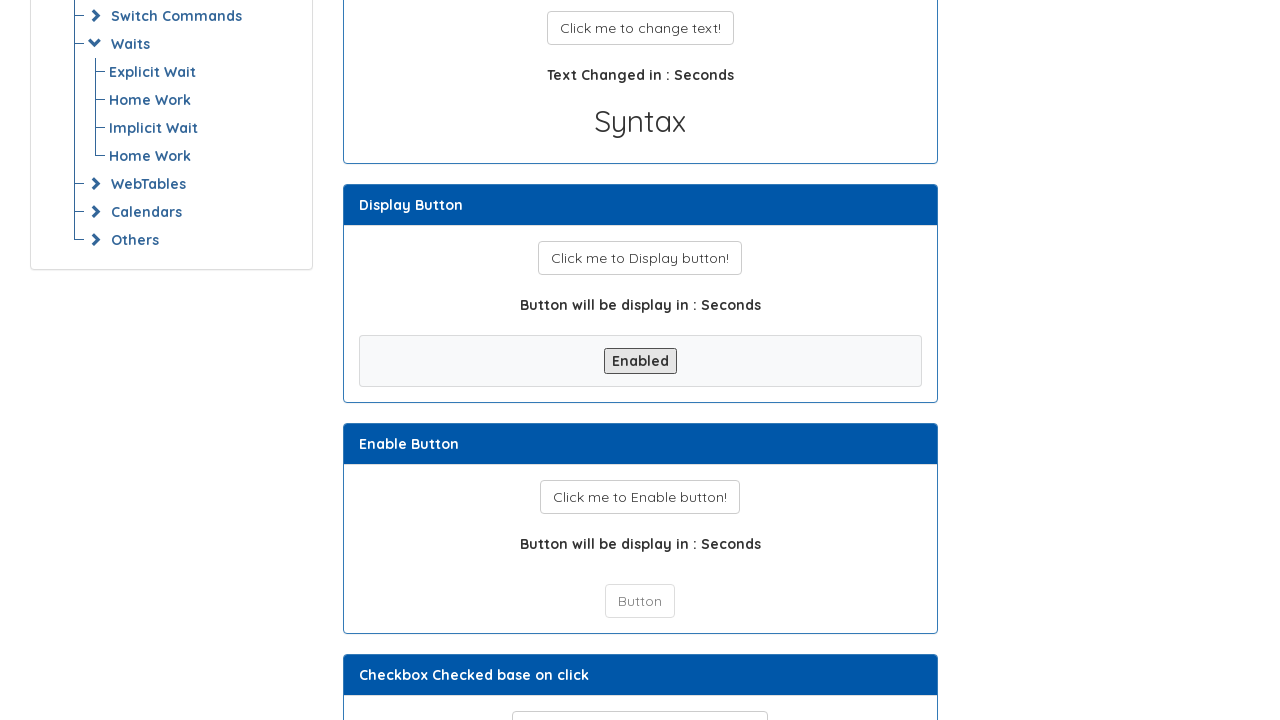